Tests finding an element by name attribute and entering text into a search/text box field on a test page

Starting URL: https://omayo.blogspot.com/

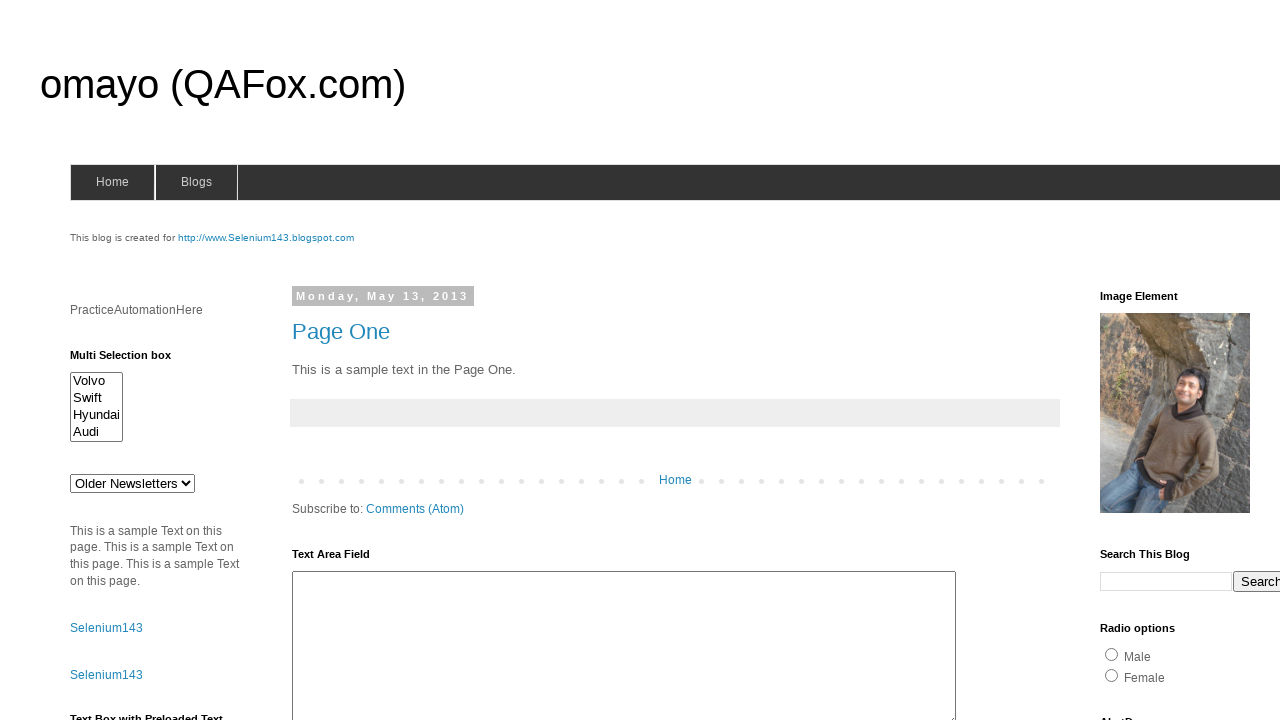

Filled search text box with 'Arun Motoori' by name attribute on input[name='q']
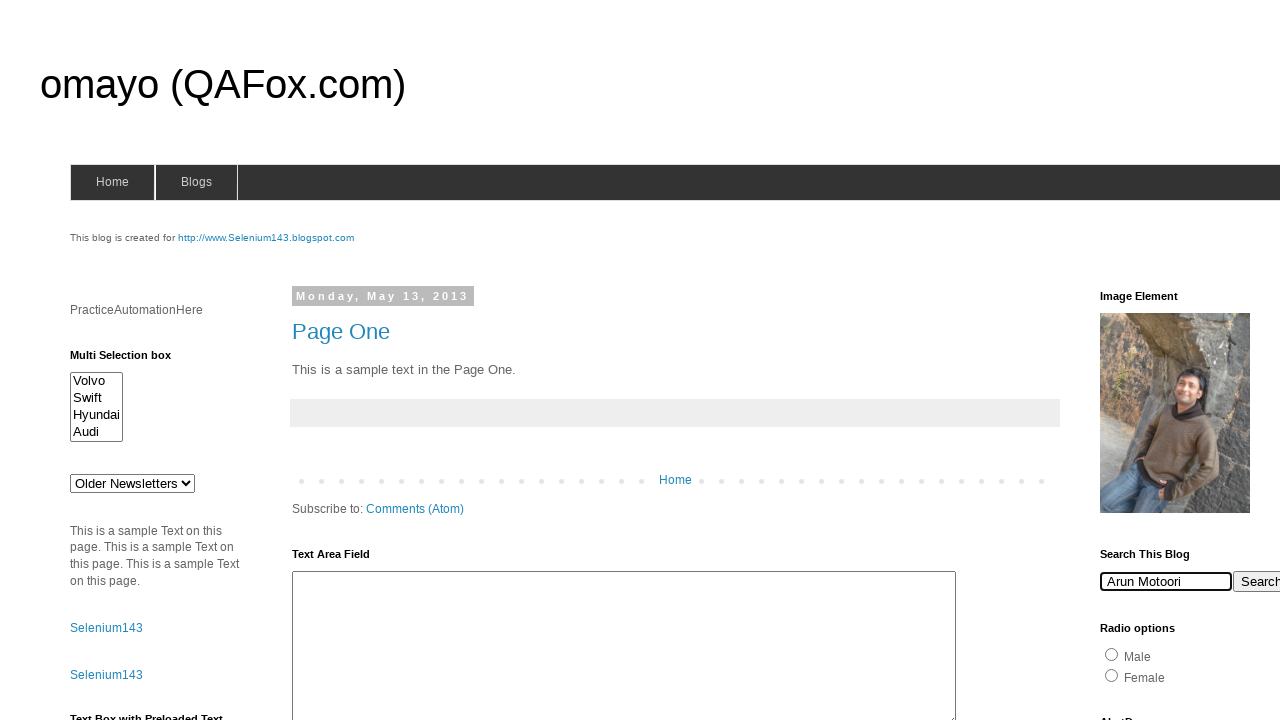

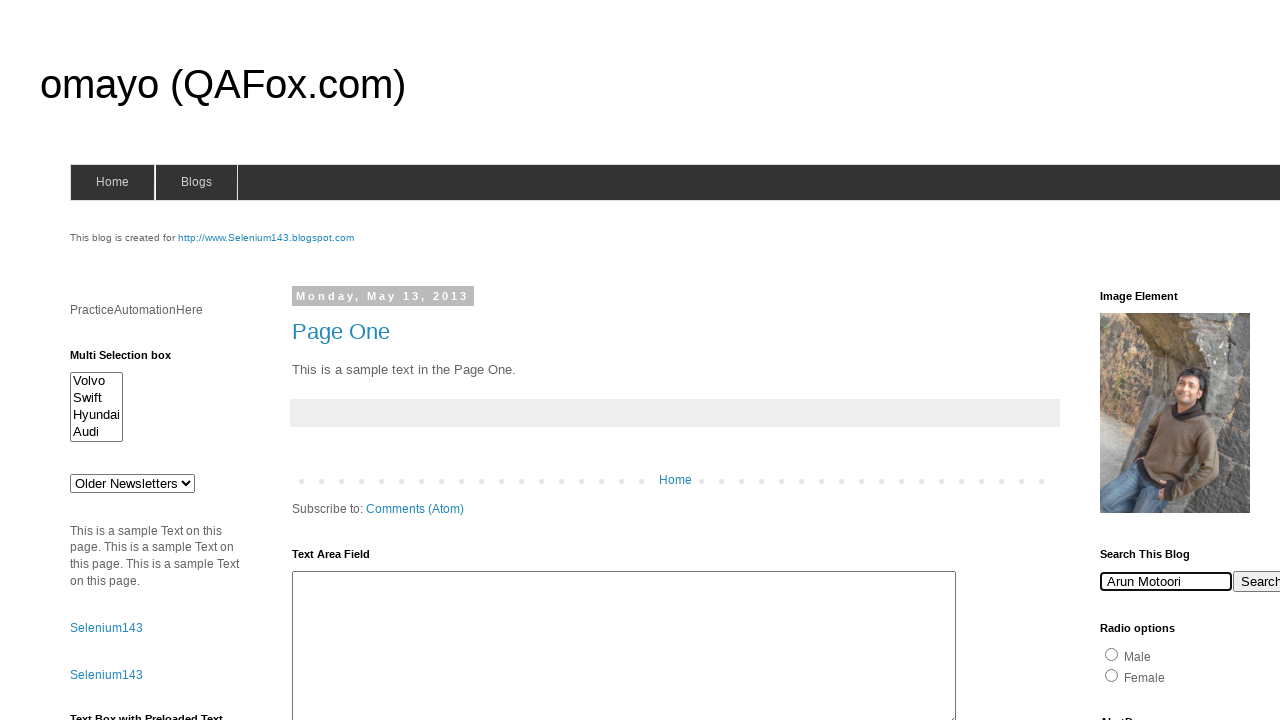